Tests GitHub's advanced search form by filling in search term, repository owner, date filter, and language selection, then submitting the form and waiting for results.

Starting URL: https://github.com/search/advanced

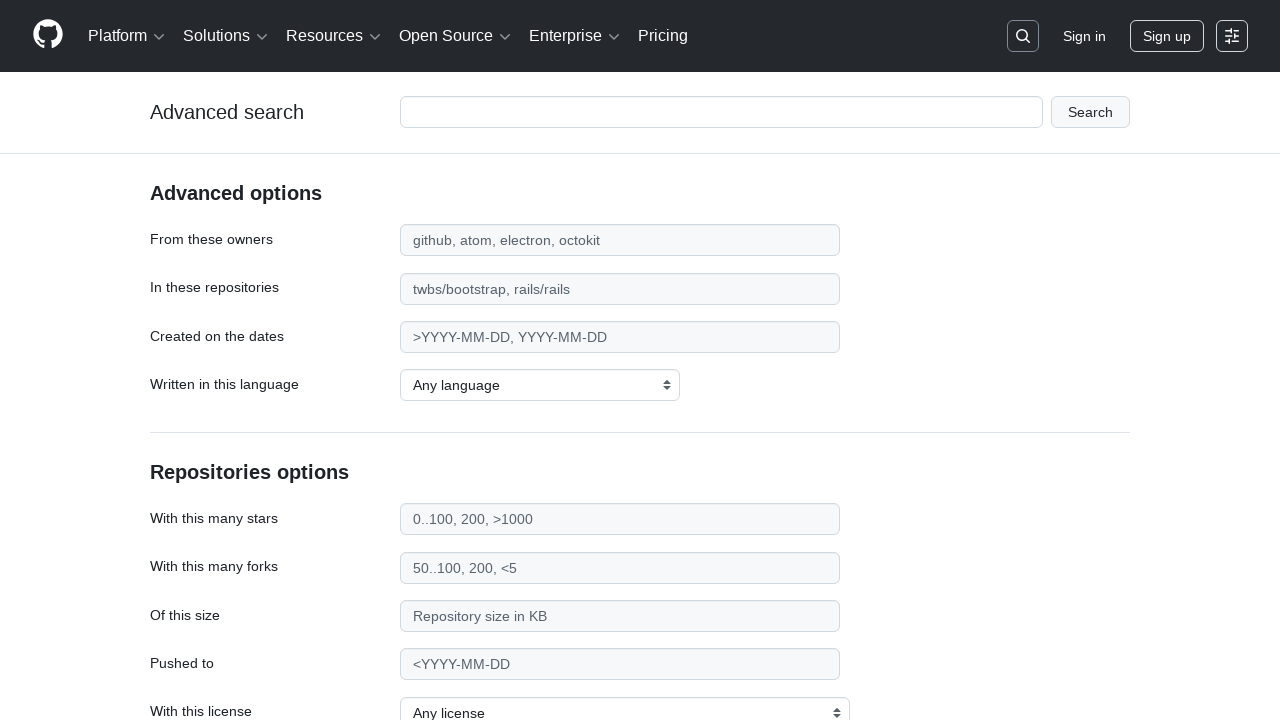

Filled search term field with 'apify-js' on #adv_code_search input.js-advanced-search-input
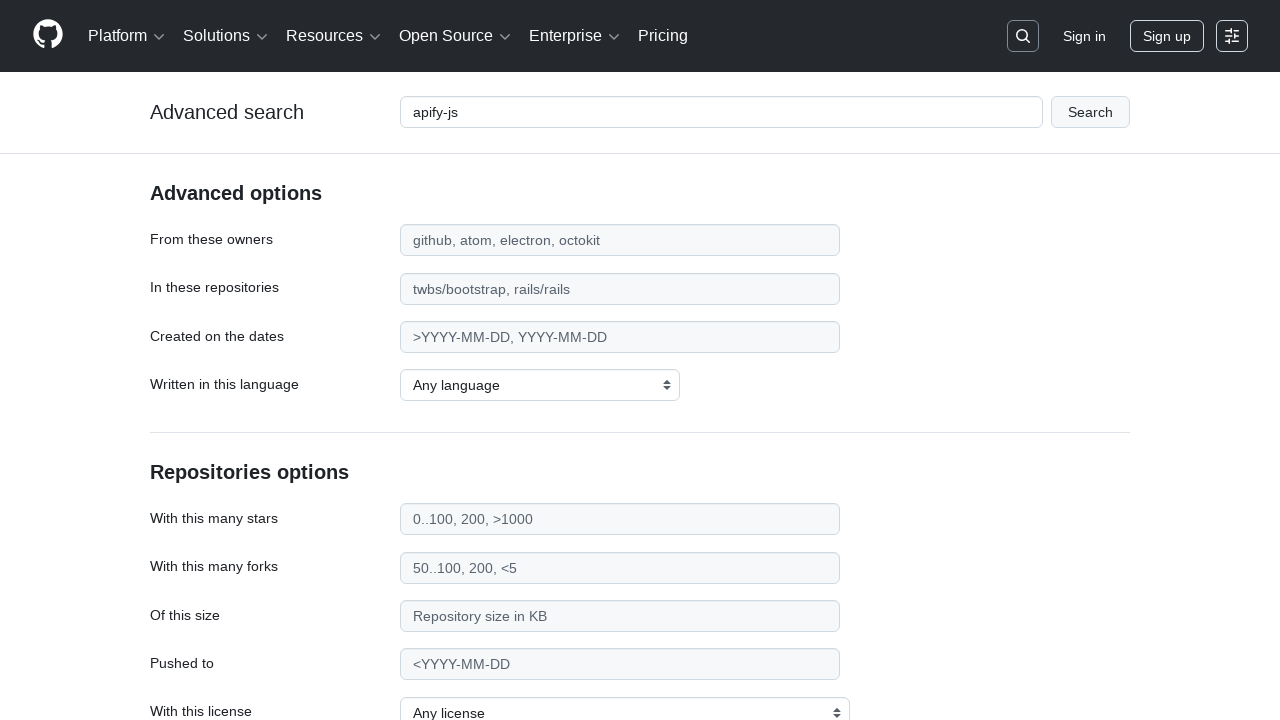

Filled repository owner field with 'apify' on #search_from
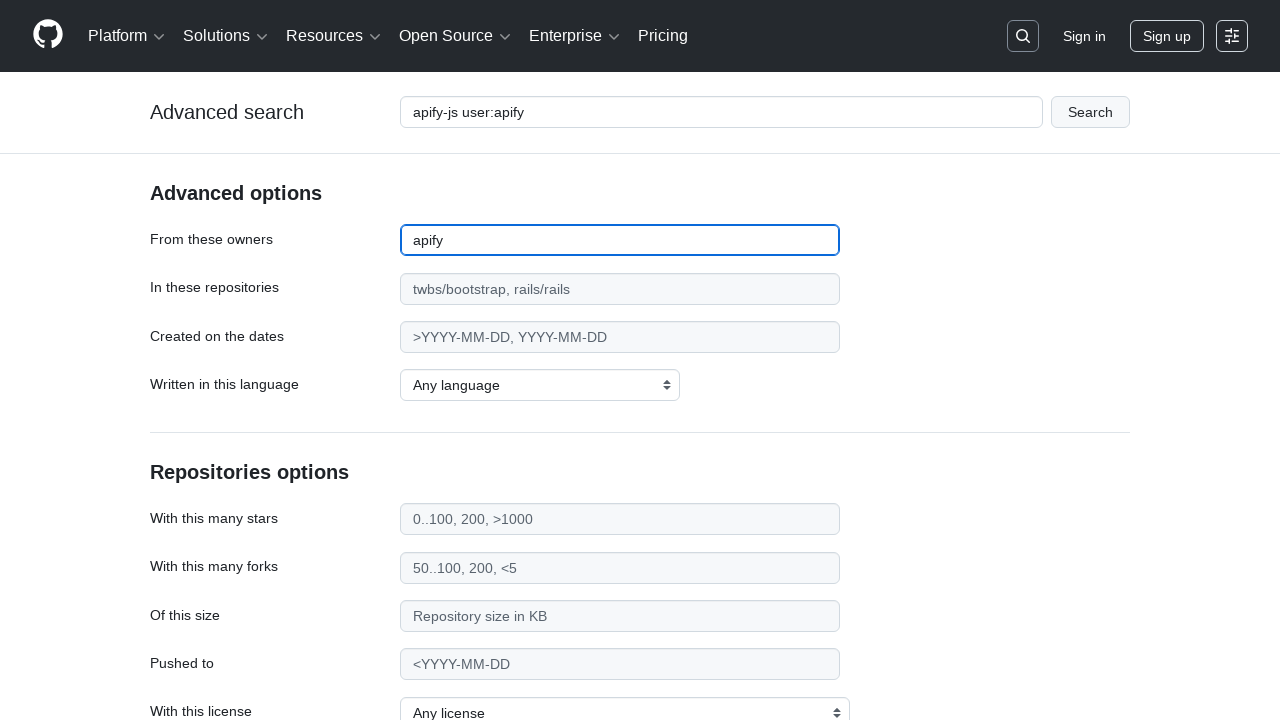

Filled date filter field with '>2015' on #search_date
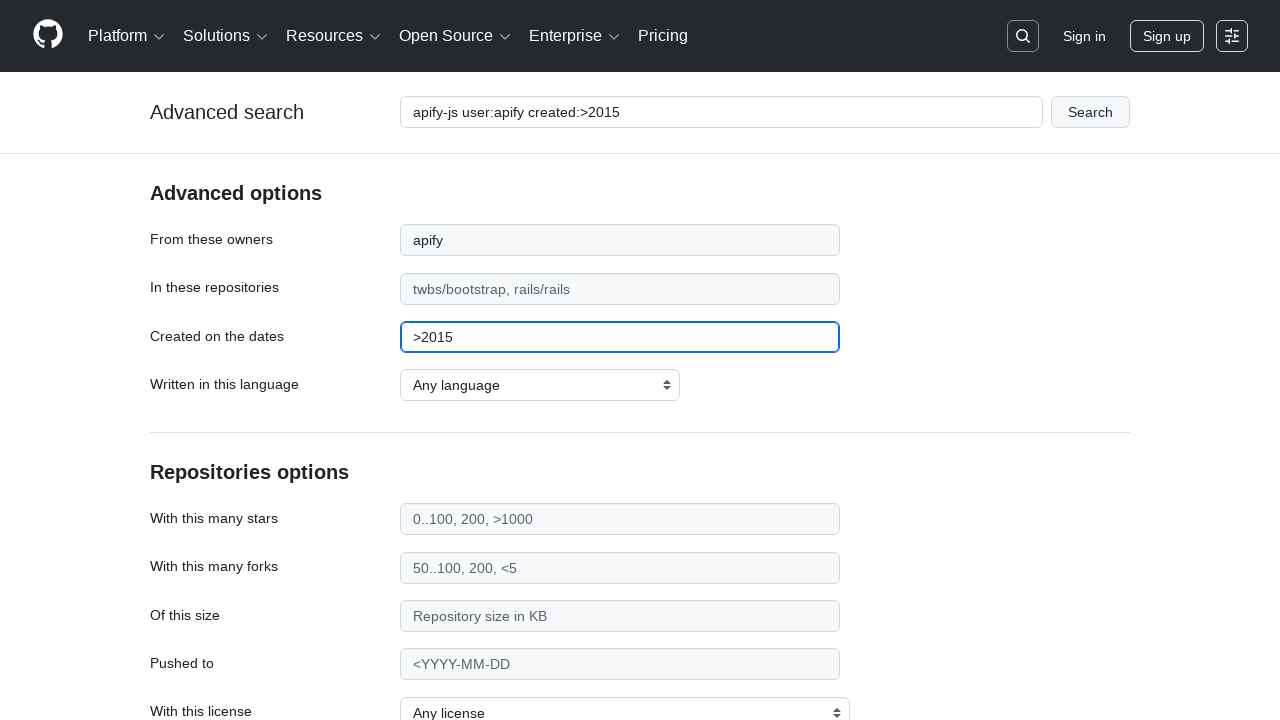

Selected 'JavaScript' from language dropdown on select#search_language
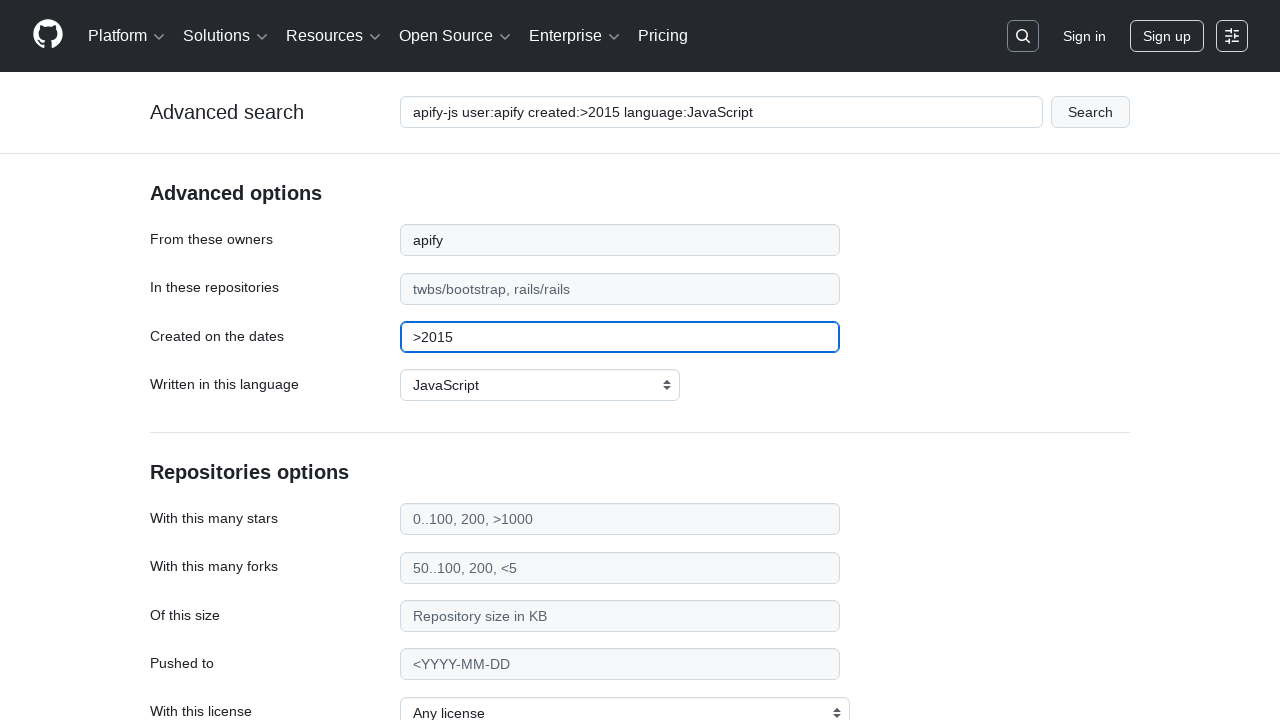

Clicked submit button to search GitHub advanced search form at (1090, 112) on #adv_code_search button[type="submit"]
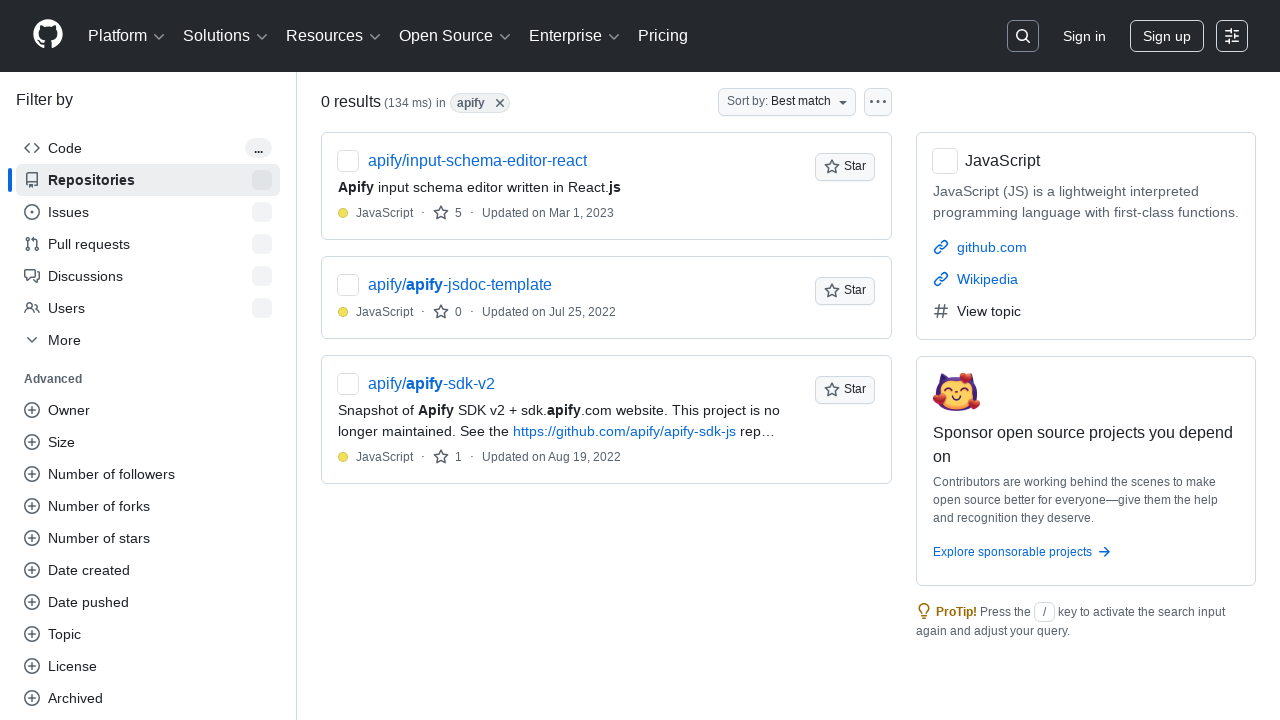

Search results loaded successfully
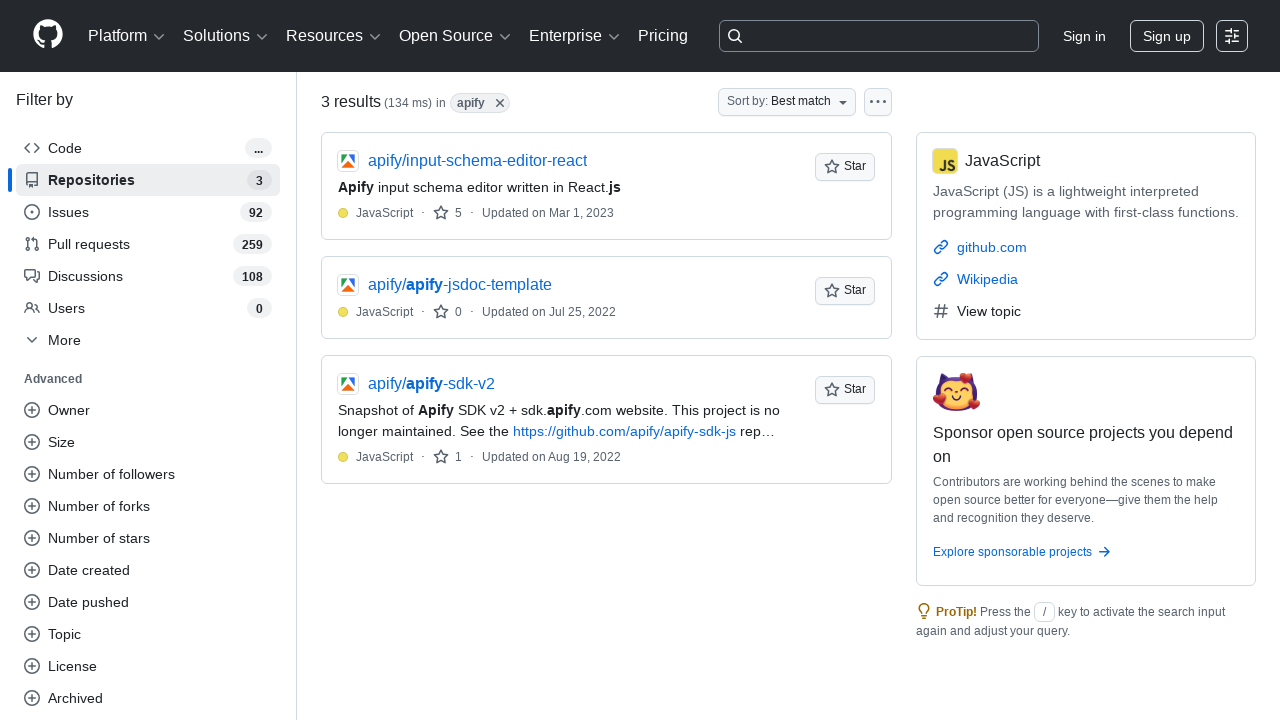

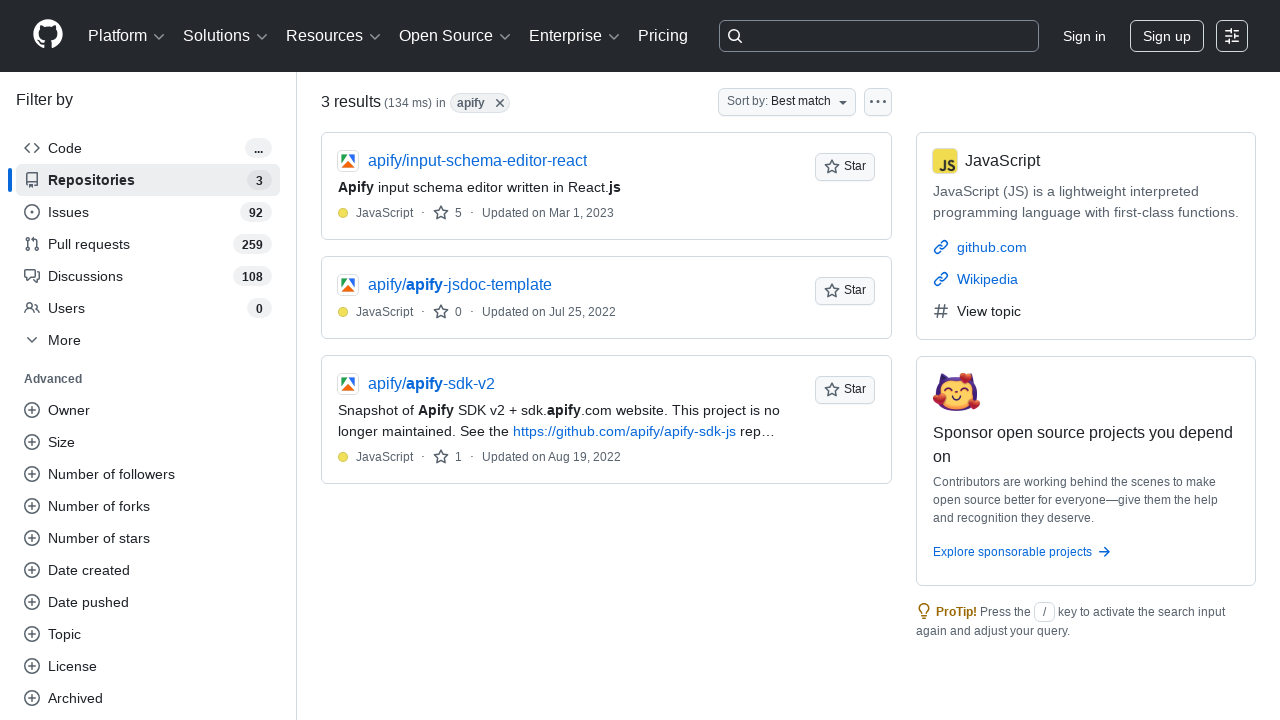